Tests sorting the Due column using semantic class-based locators on a table with helpful attributes.

Starting URL: http://the-internet.herokuapp.com/tables

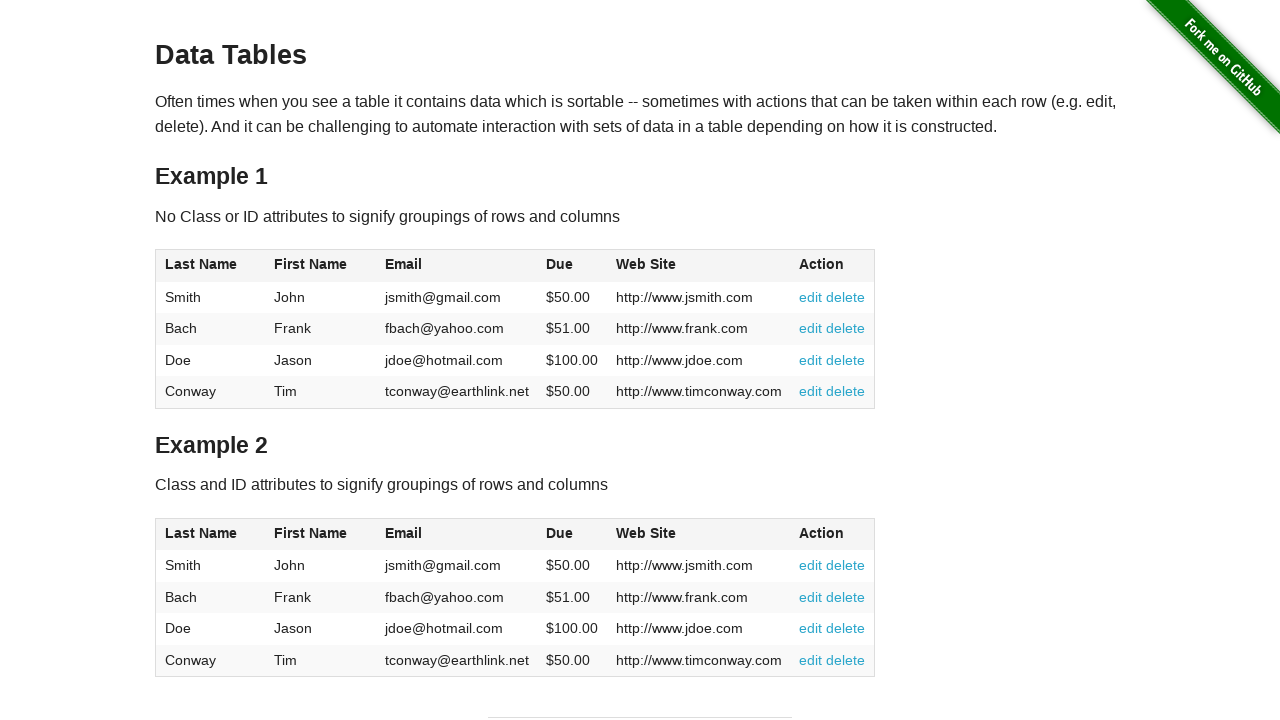

Clicked Due column header to sort at (560, 533) on #table2 thead .dues
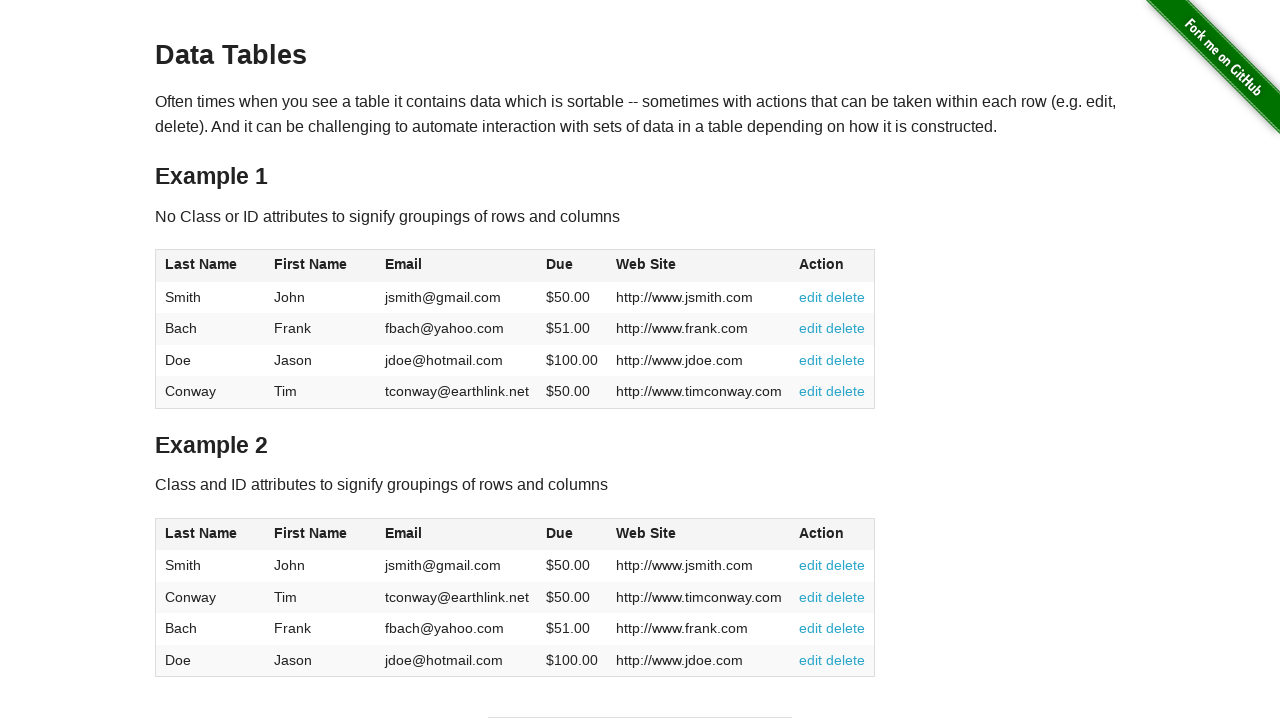

Table data loaded after sorting
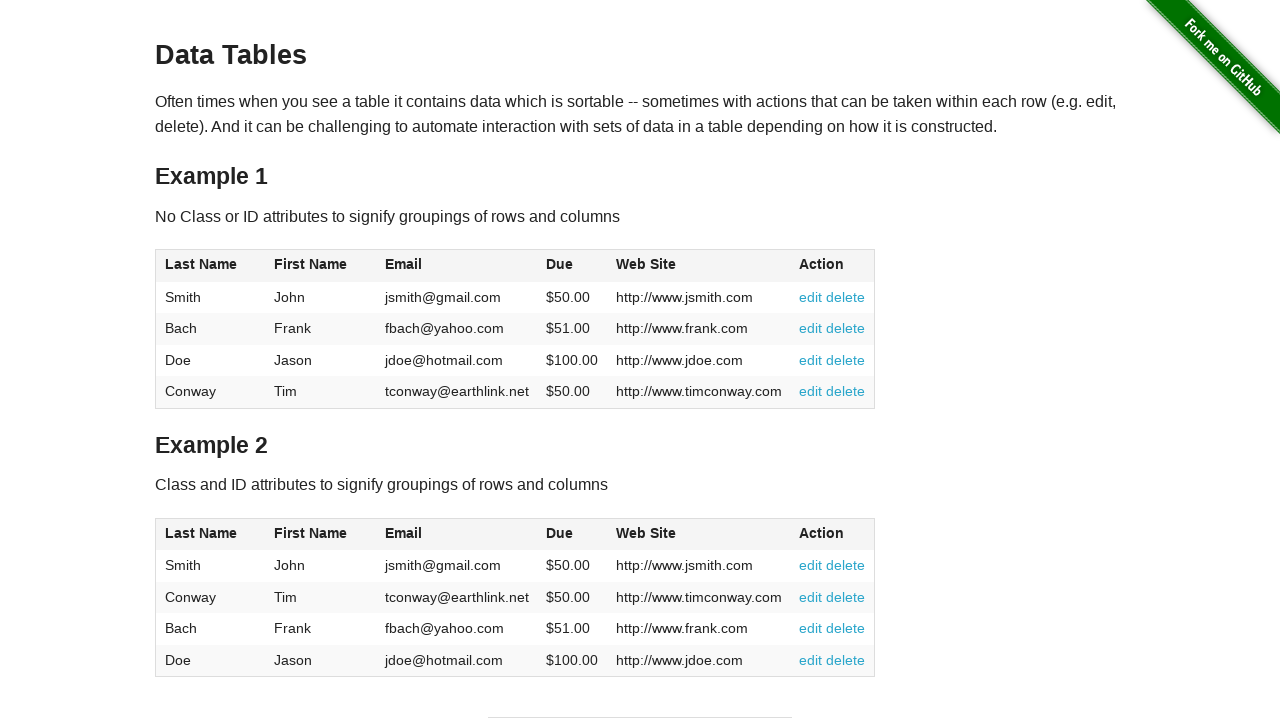

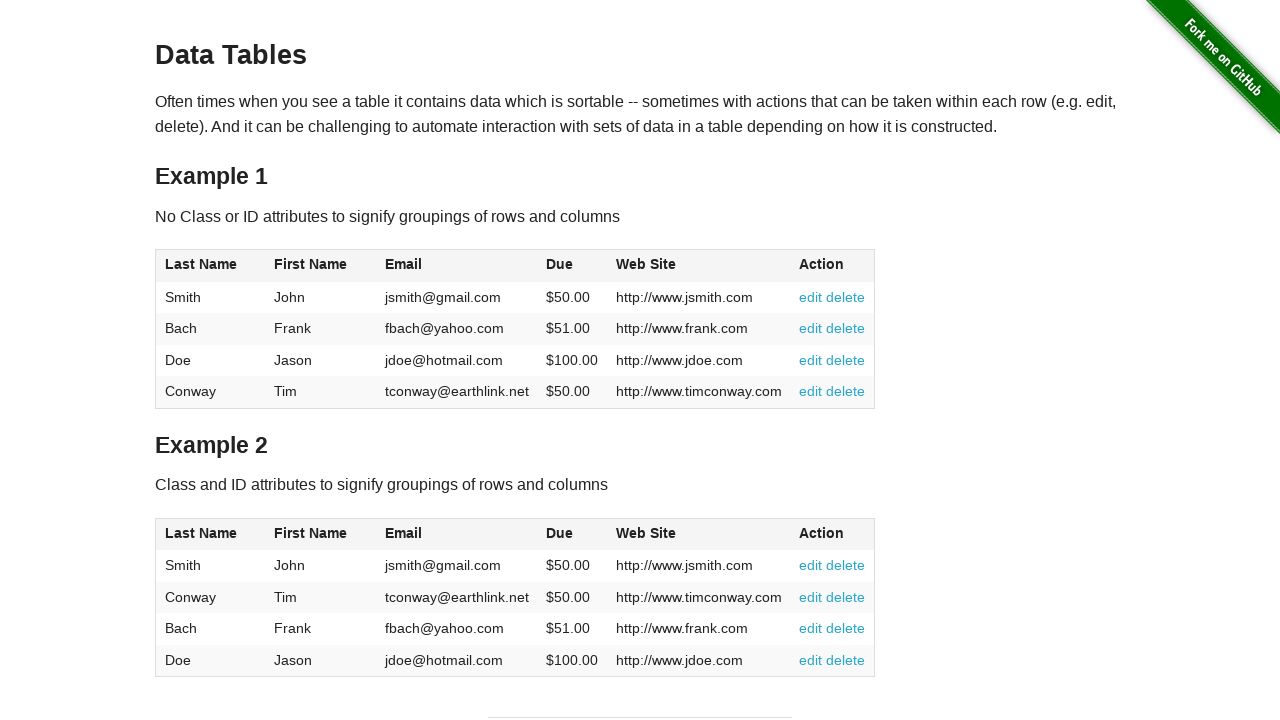